Tests adding a product to the shopping cart on the BrowserStack demo e-commerce site by clicking the add to cart button and verifying the product appears in the cart.

Starting URL: https://bstackdemo.com/

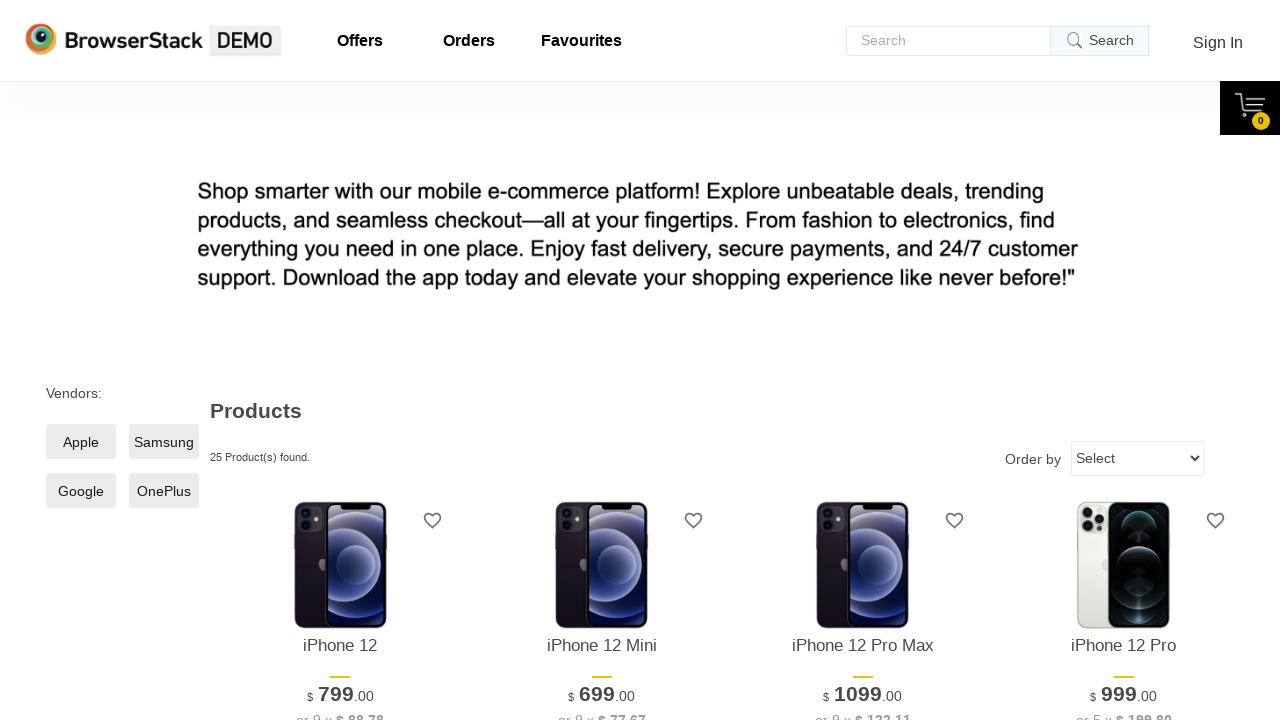

Page loaded with StackDemo title
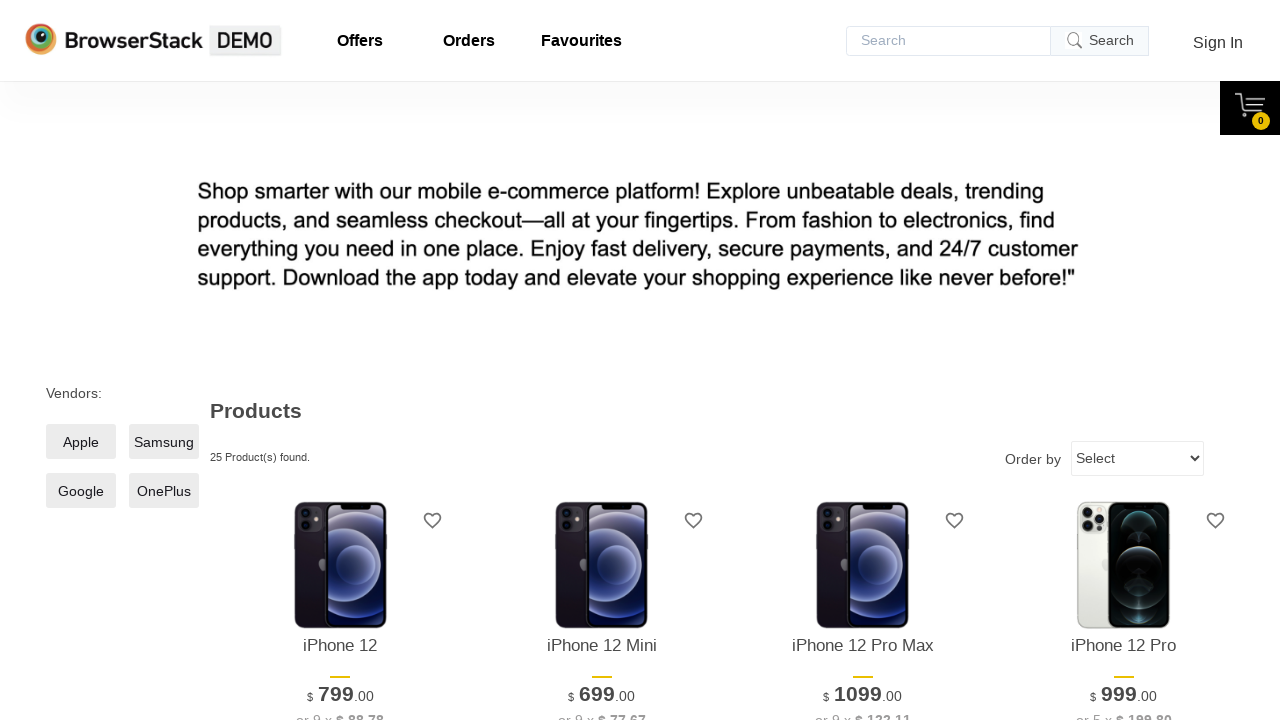

First product element loaded on screen
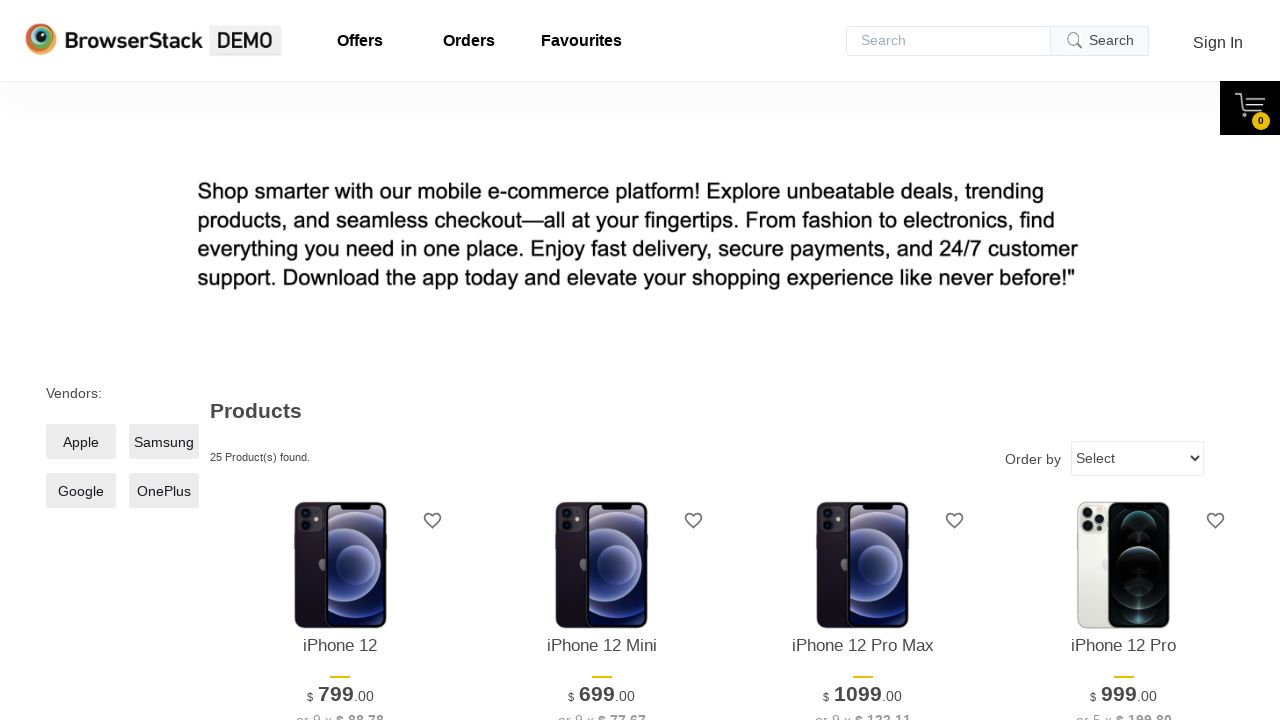

Extracted product name: iPhone 12
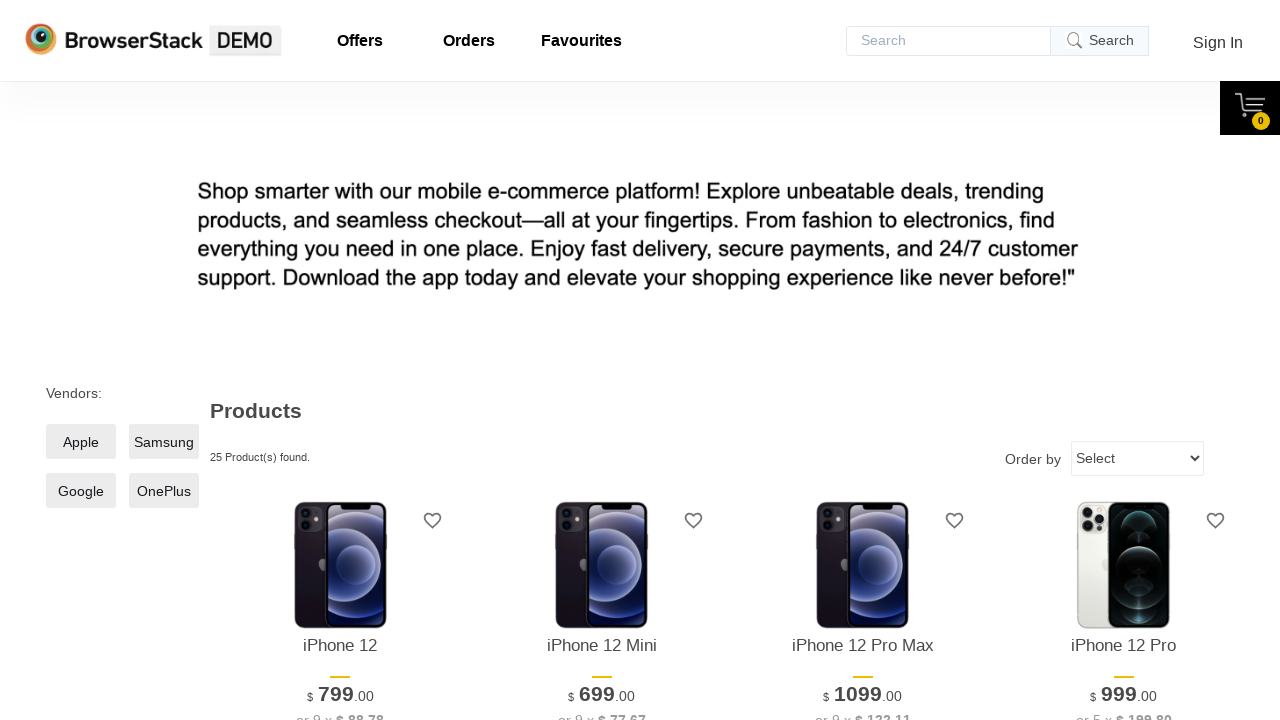

Clicked add to cart button for first product at (340, 361) on xpath=//*[@id="1"]/div[4]
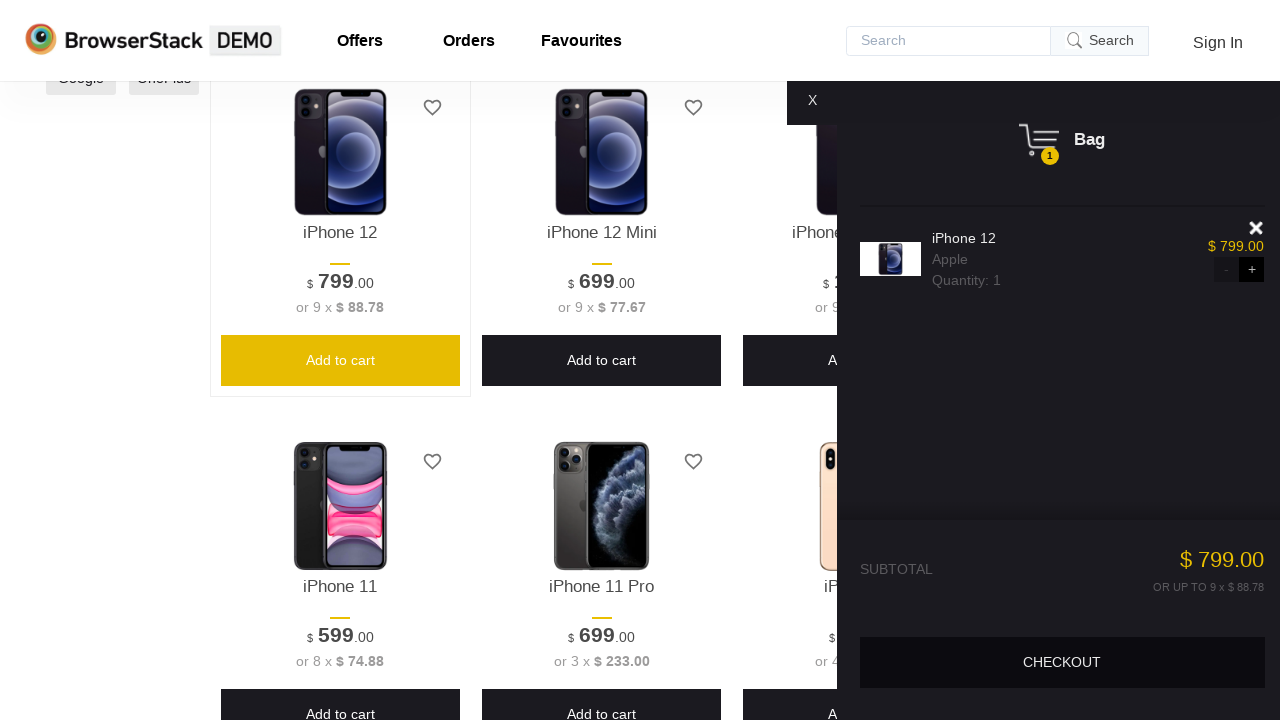

Product appeared in shopping cart
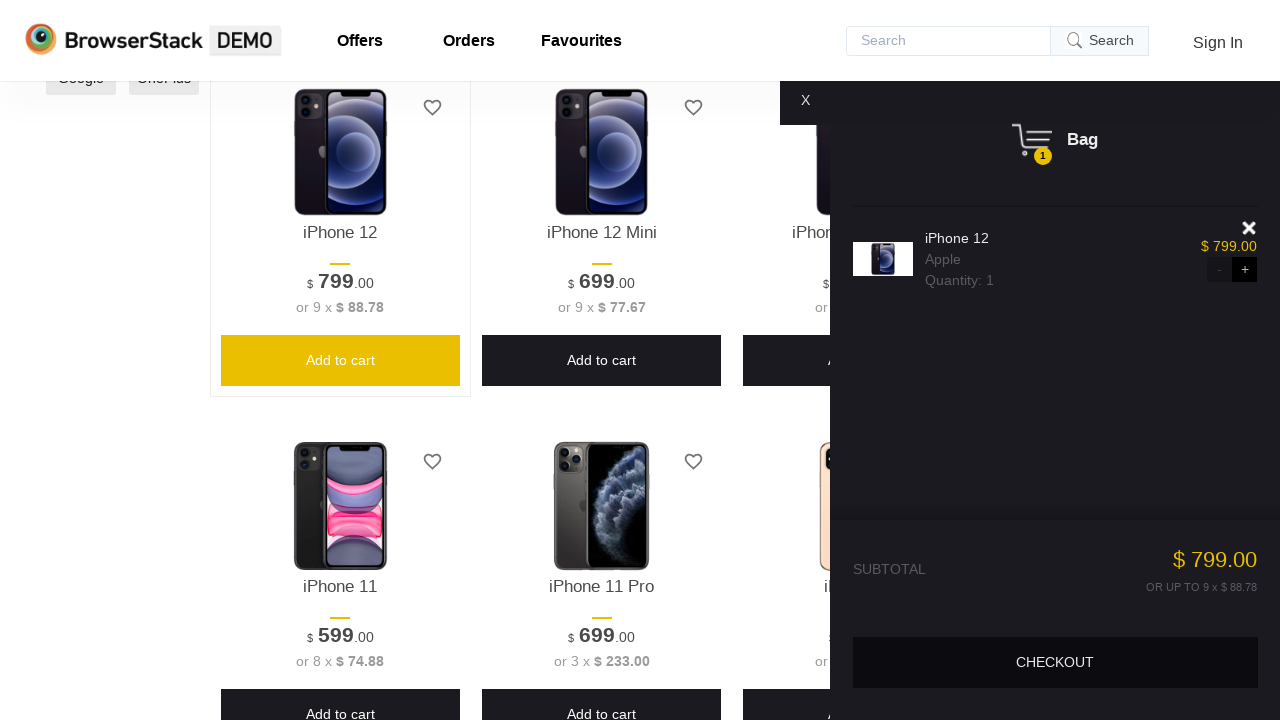

Verified product in cart matches added product: iPhone 12
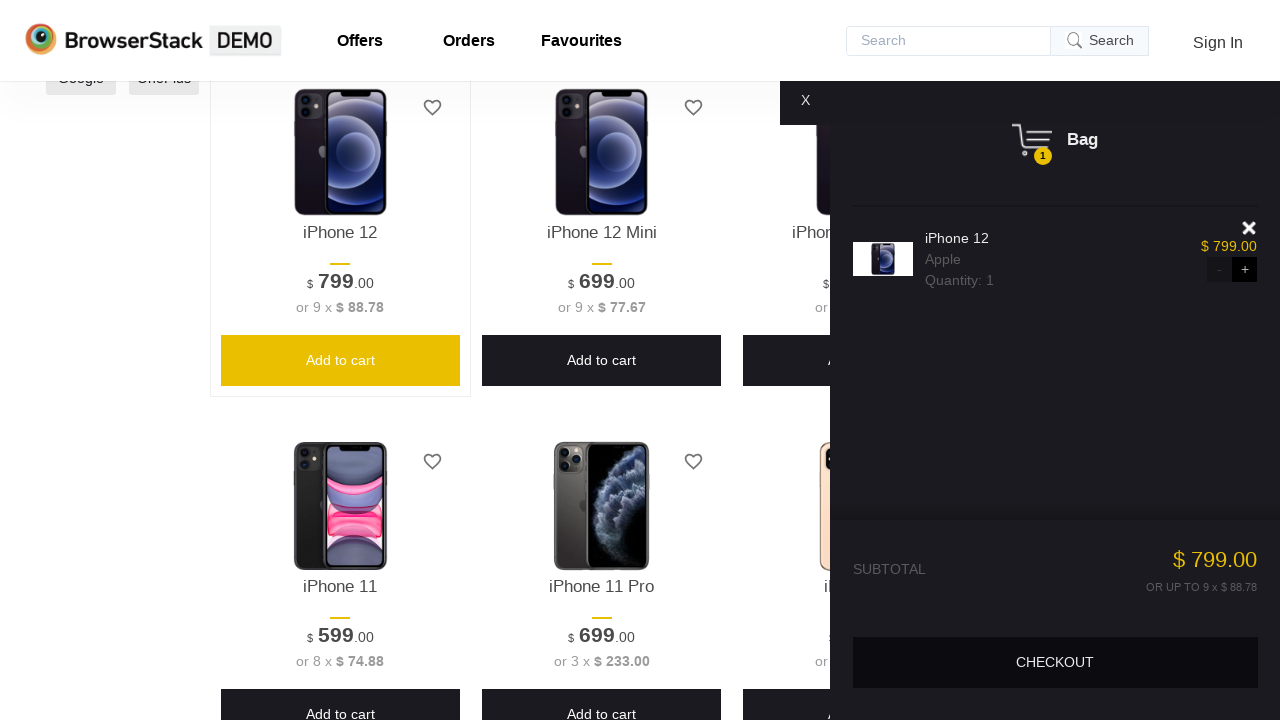

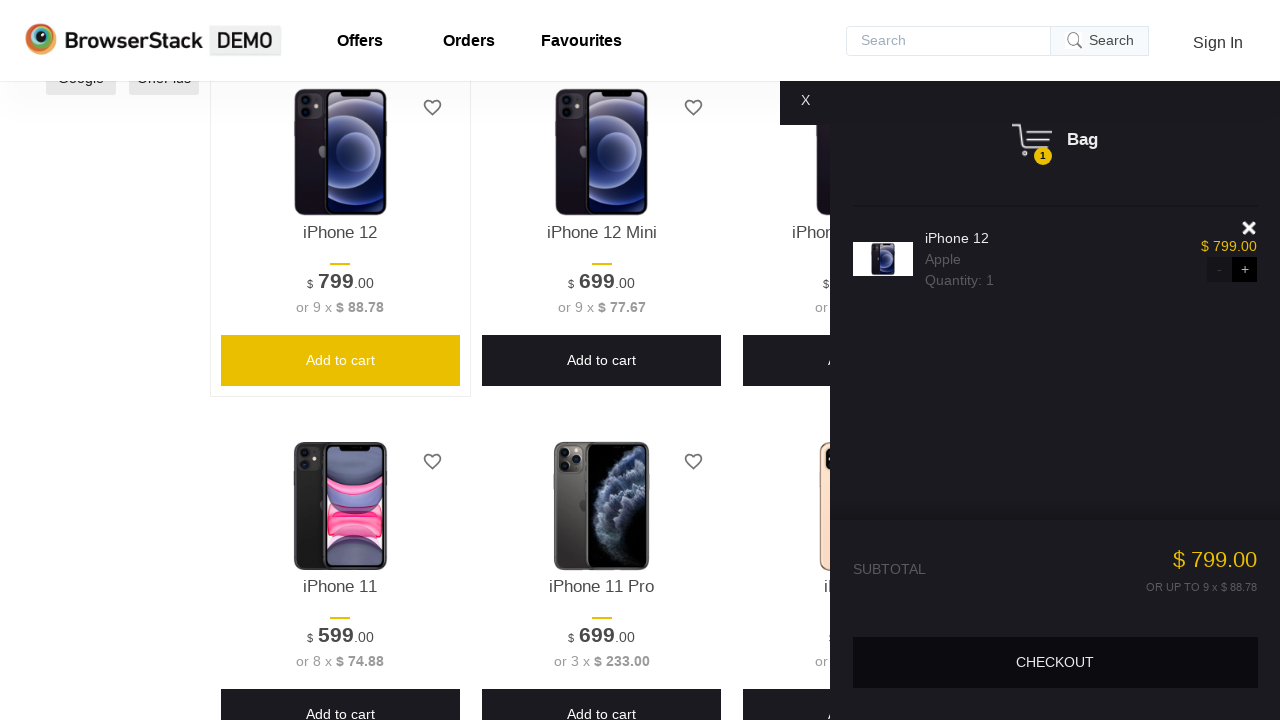